Tests the forgot login functionality by clicking the forgot login link, filling out the customer lookup form with personal information, and verifying the error message when customer is not found

Starting URL: https://parabank.parasoft.com/parabank/index.htm

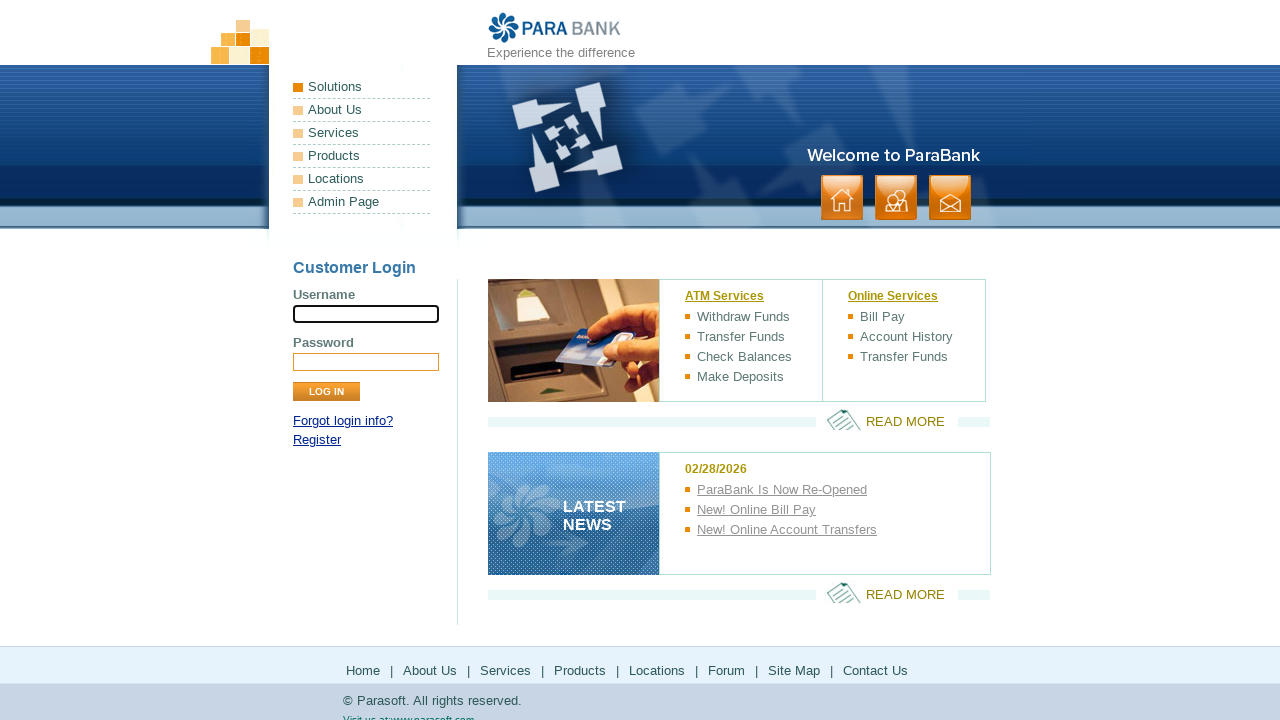

Clicked 'Forgot login info?' link at (343, 421) on a:has-text('Forgot login info?')
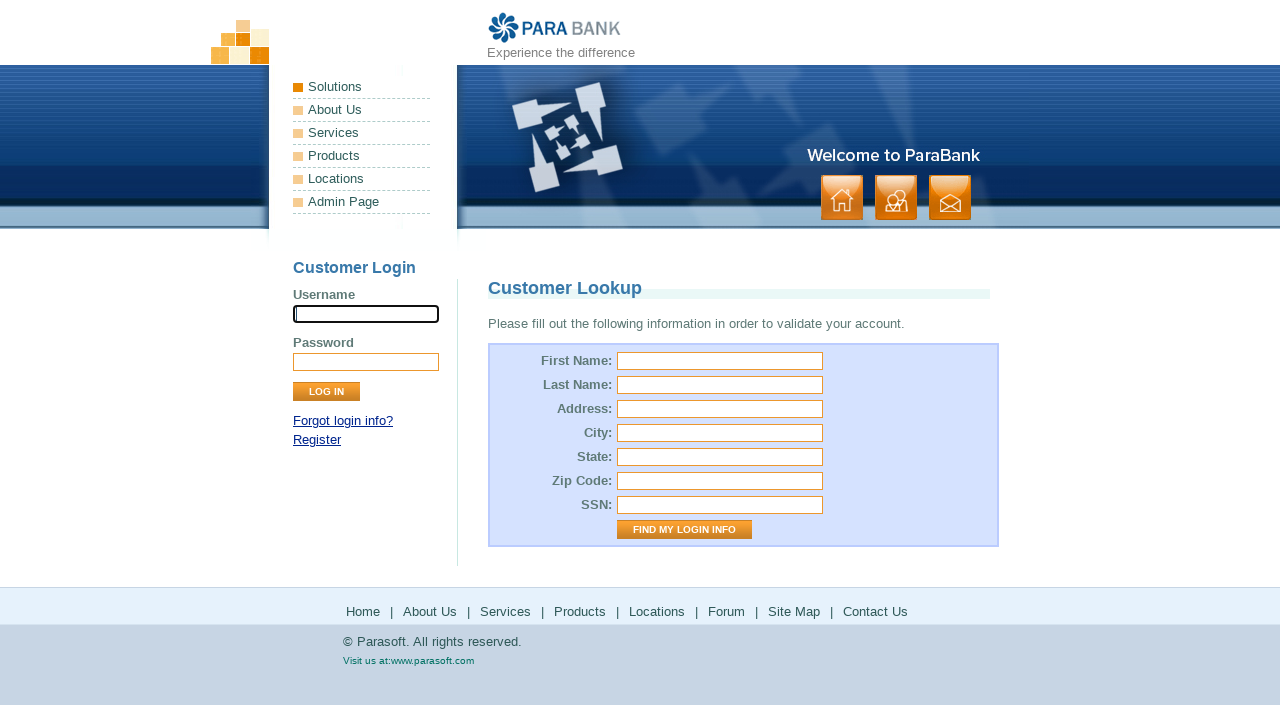

Customer lookup page loaded
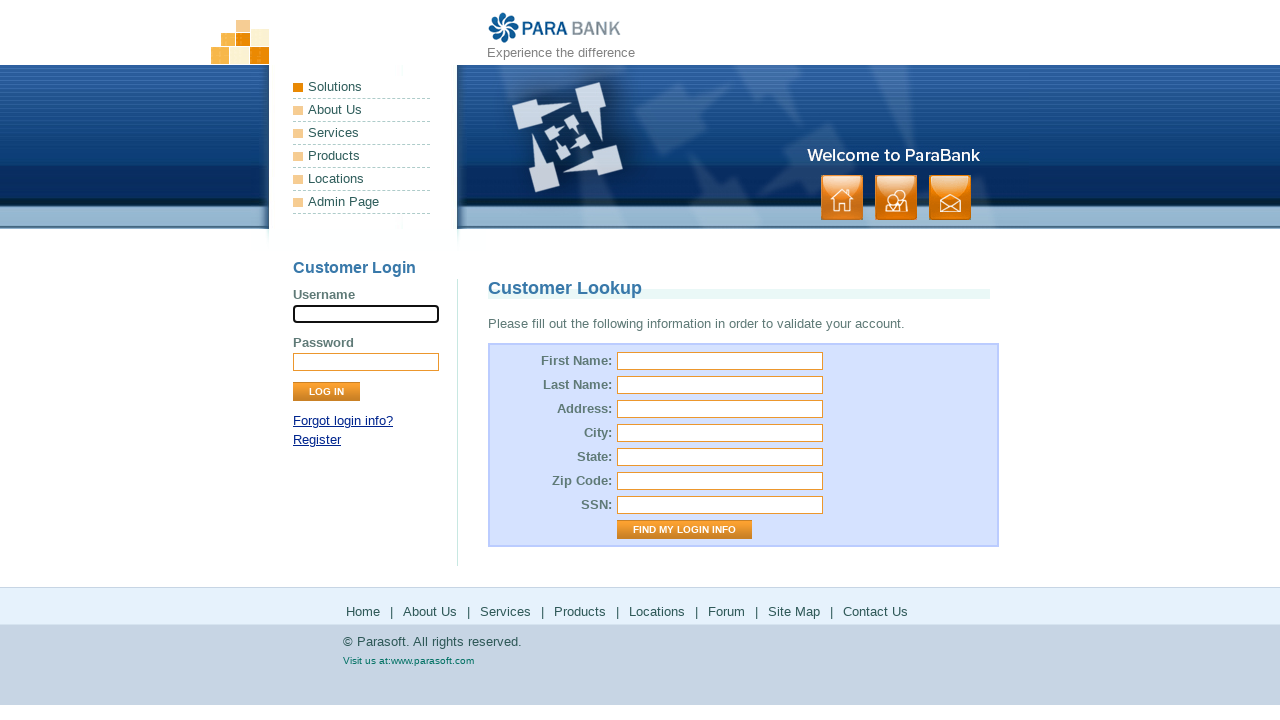

Filled first name field with 'user' on #firstName
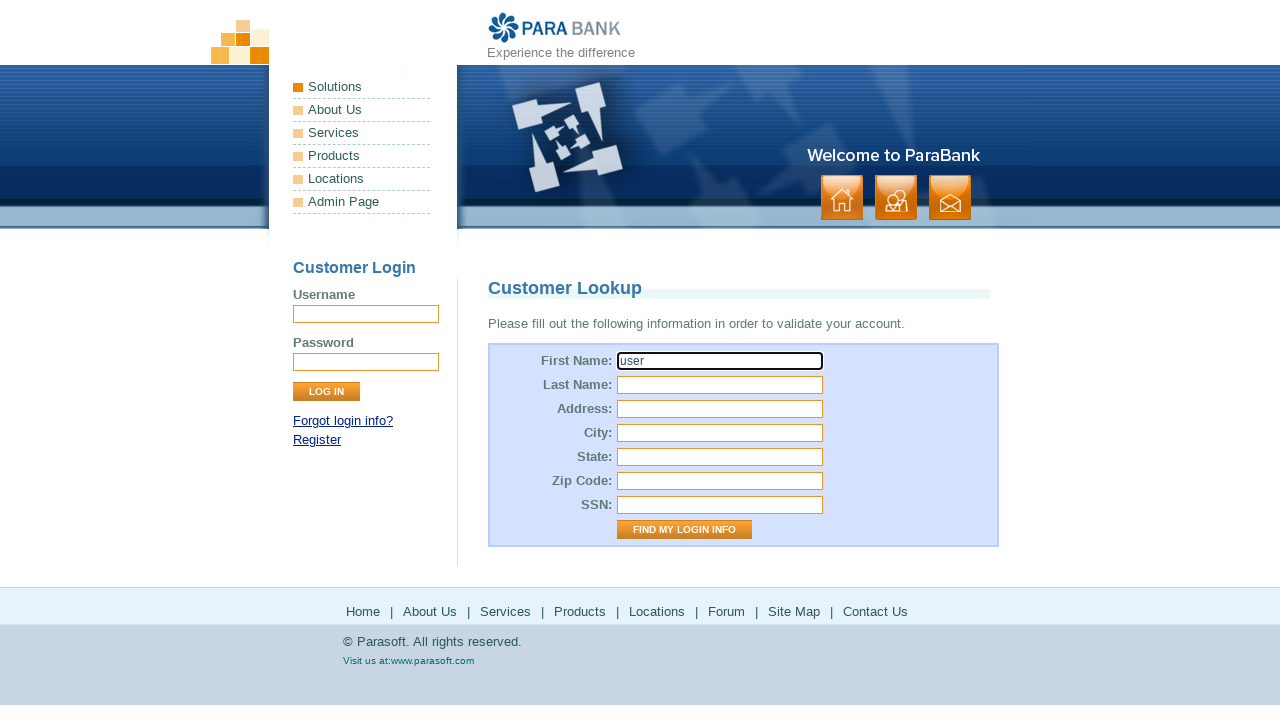

Filled last name field with 'User_user' on #lastName
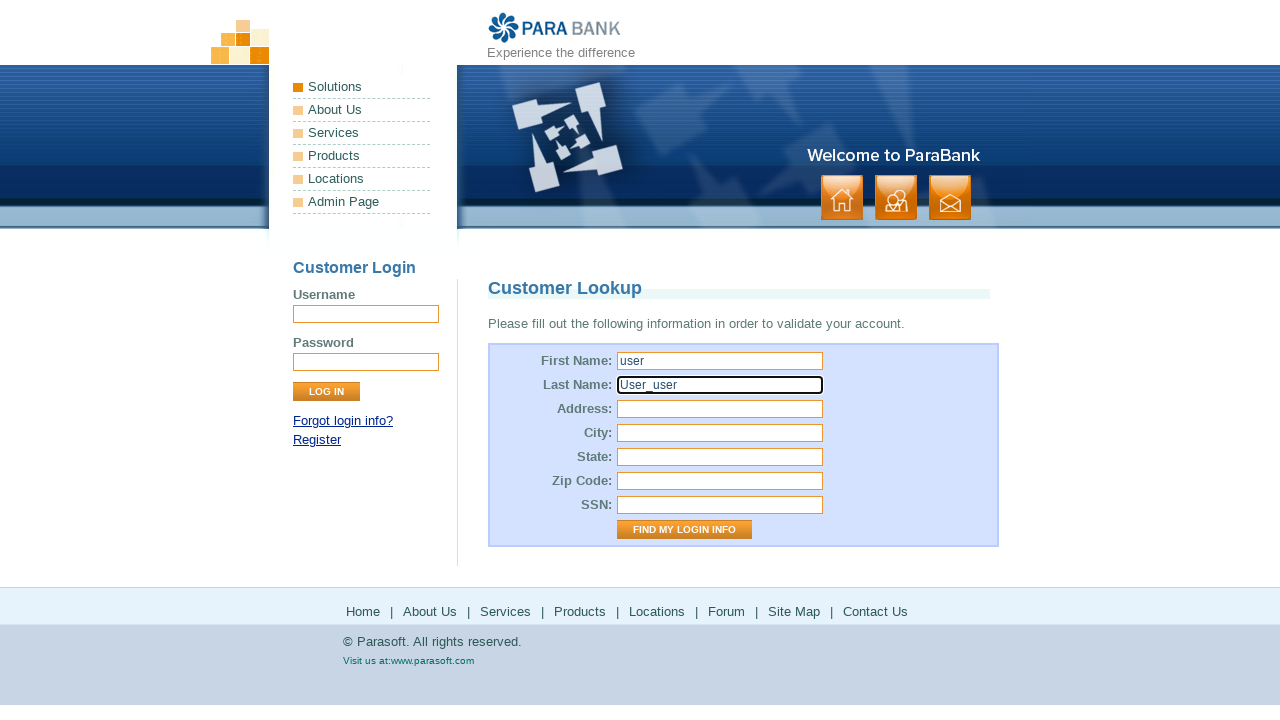

Filled street address field with 'USA' on #address\.street
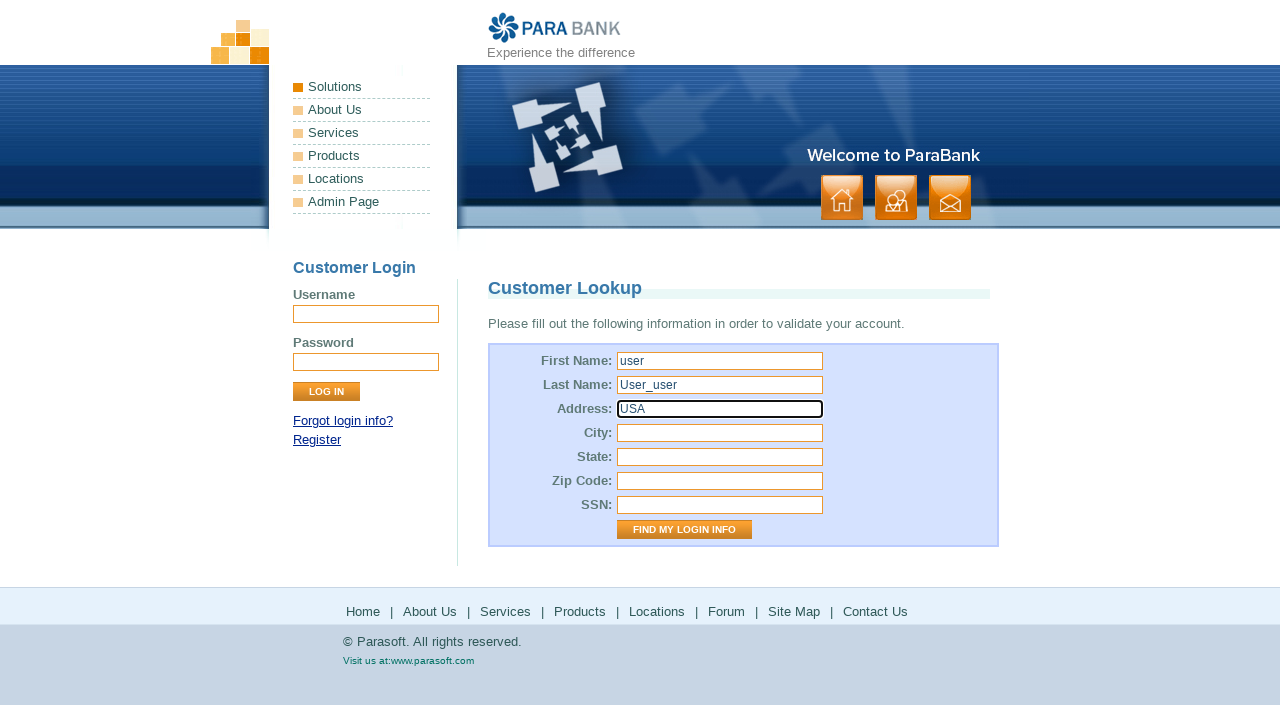

Filled city field with 'LOS ANGELES' on #address\.city
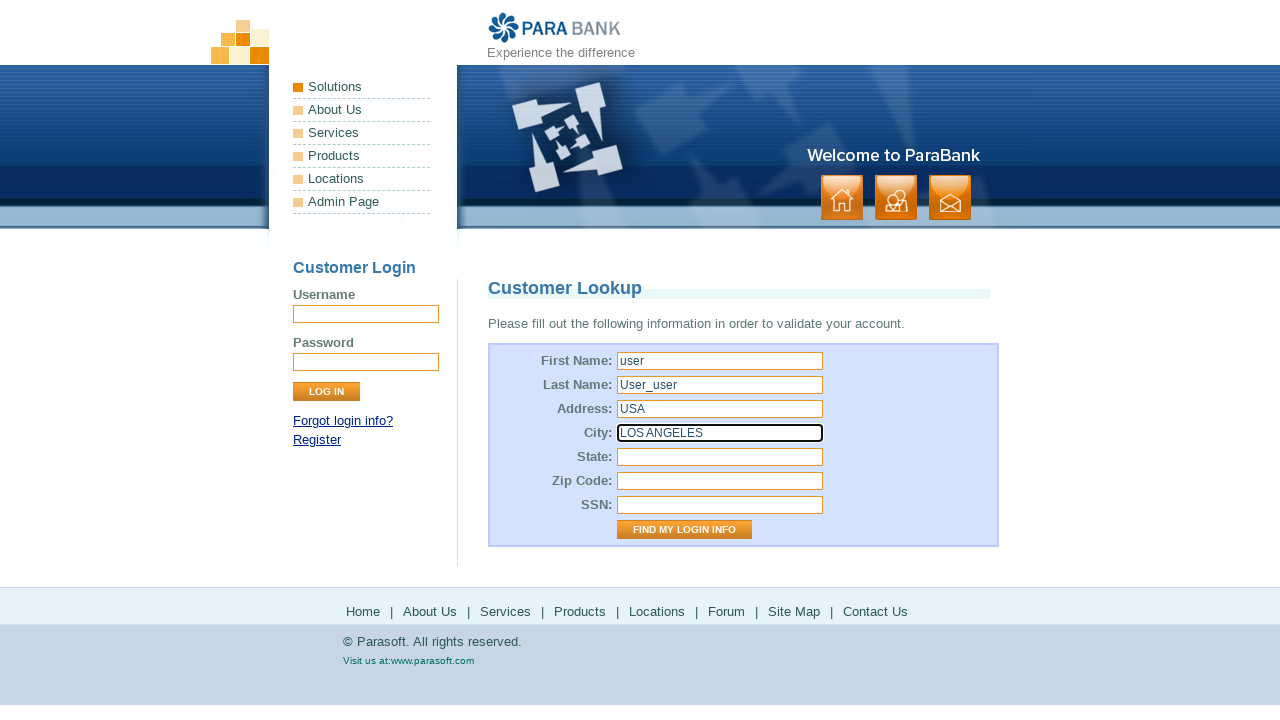

Filled state field with 'California' on #address\.state
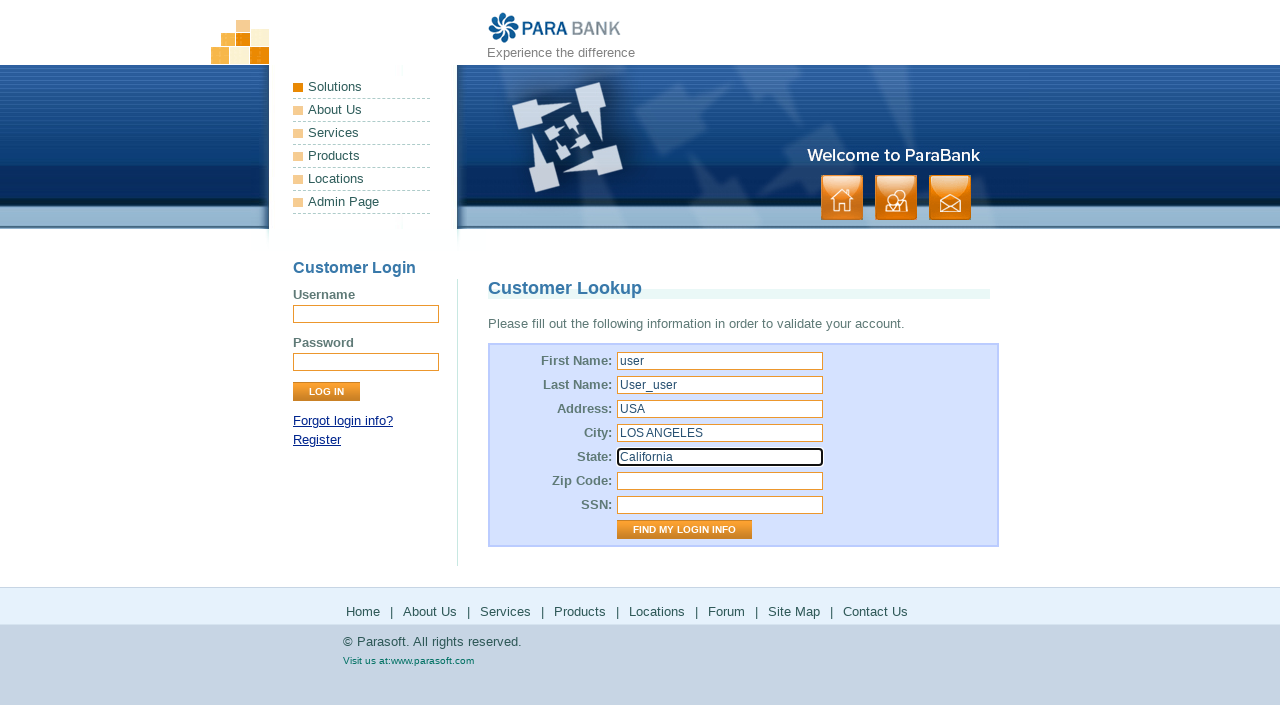

Filled zip code field with '123456' on #address\.zipCode
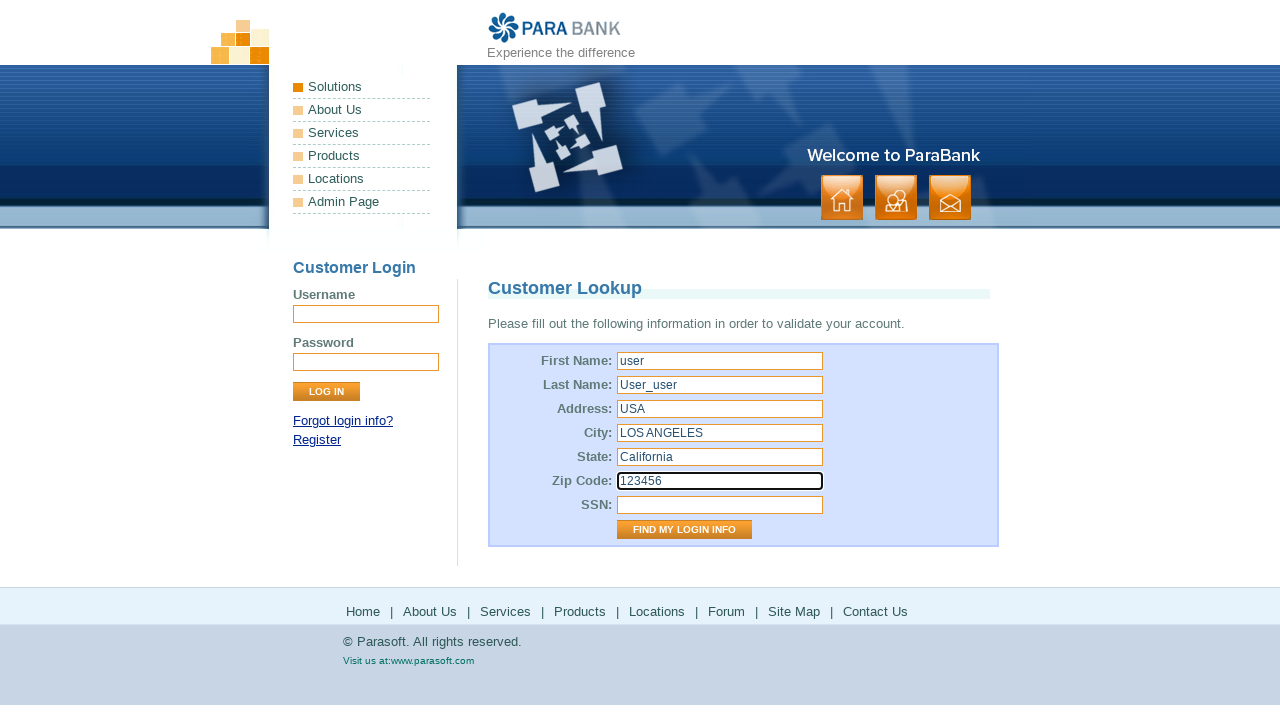

Filled SSN field with '123fff' on #ssn
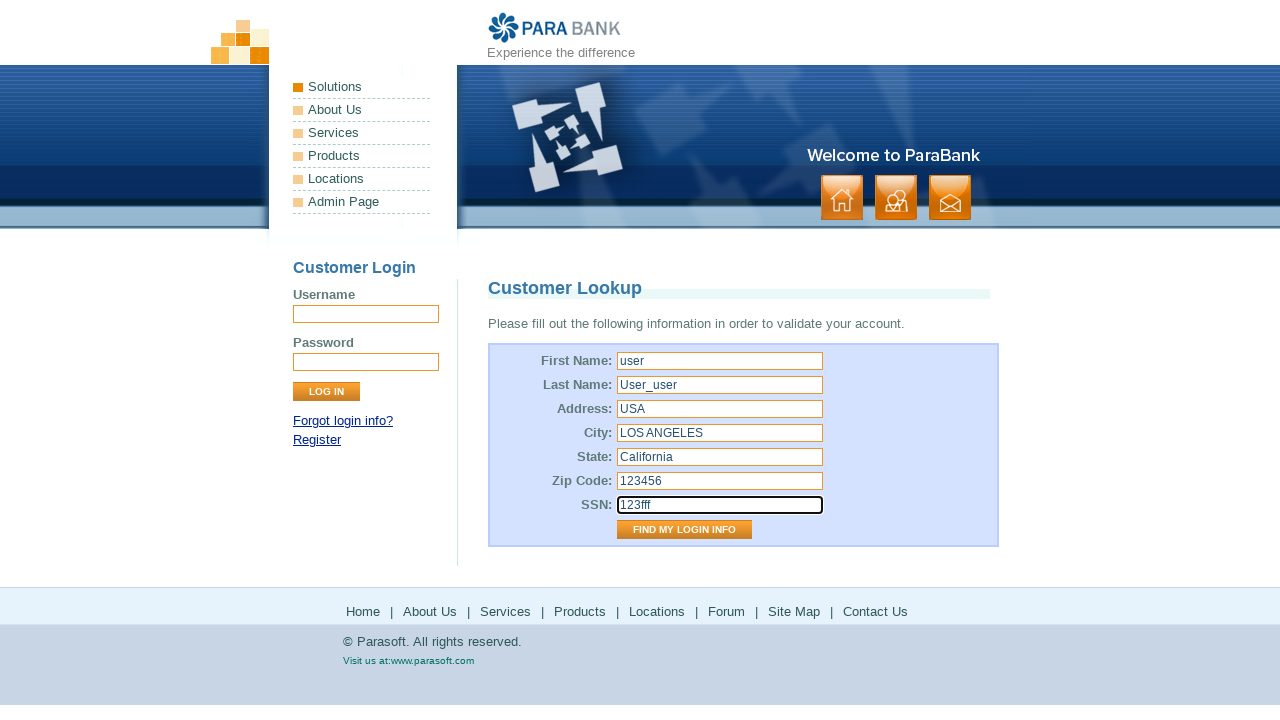

Clicked 'Find My Login Info' button at (684, 530) on input[value='Find My Login Info']
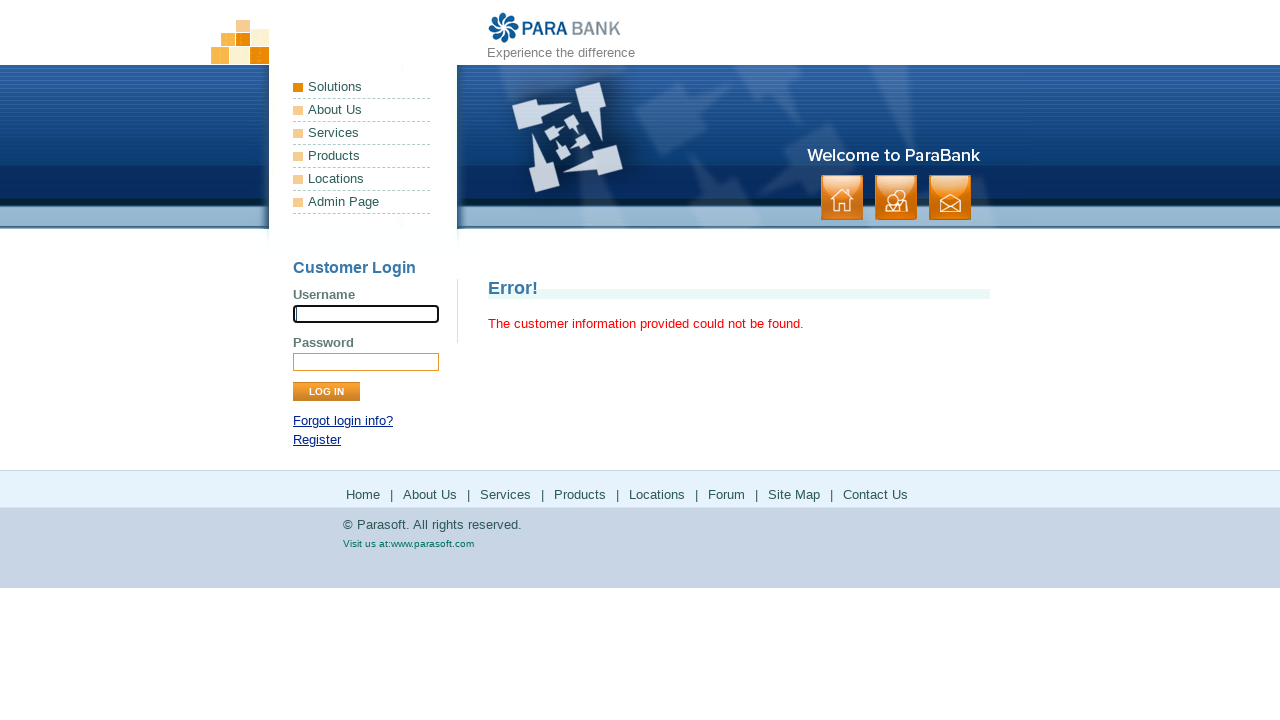

Error message displayed - customer not found
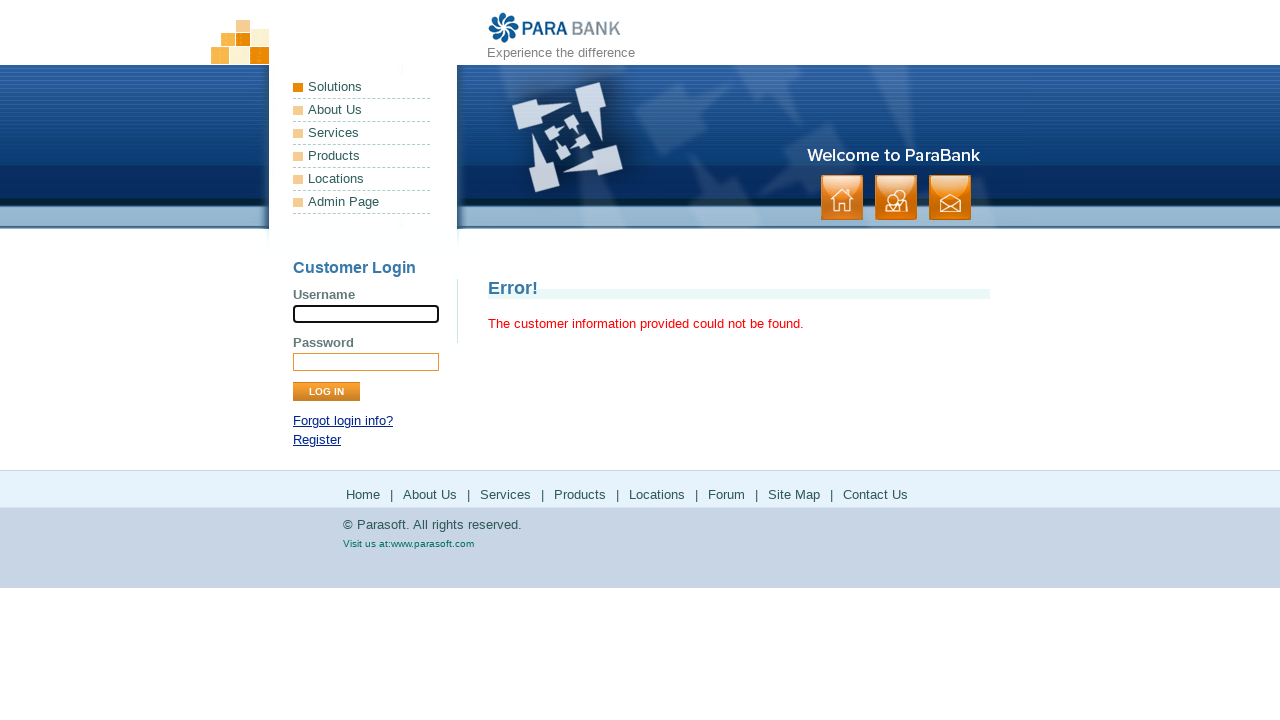

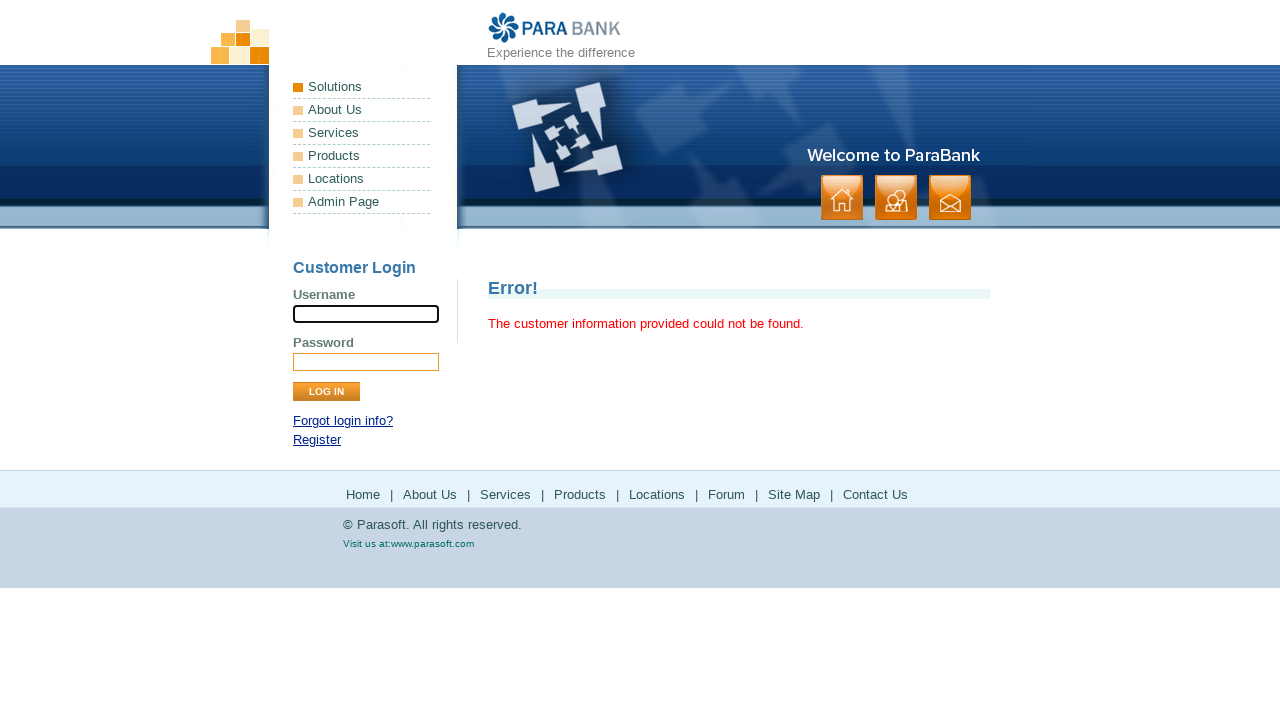